Opens a demo practice form page and fills in the first name field with a test value

Starting URL: https://demoqa.com/automation-practice-form

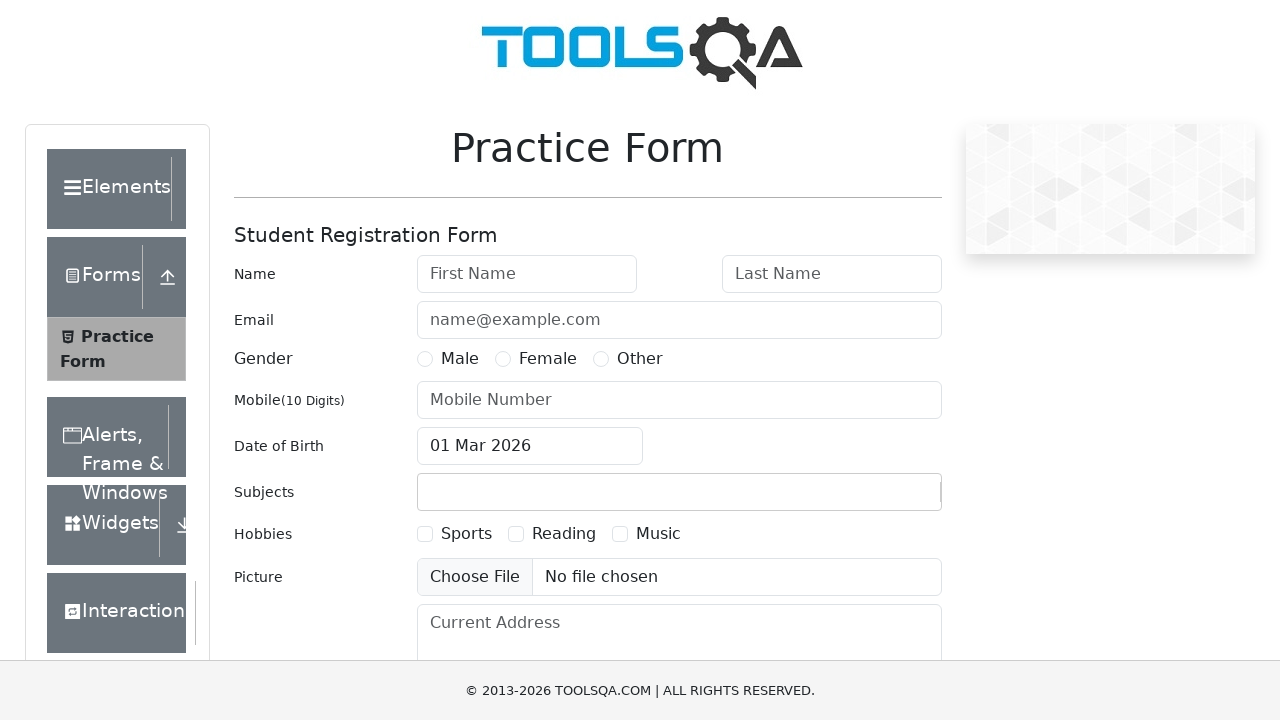

Filled first name field with 'Yuliya' on #firstName
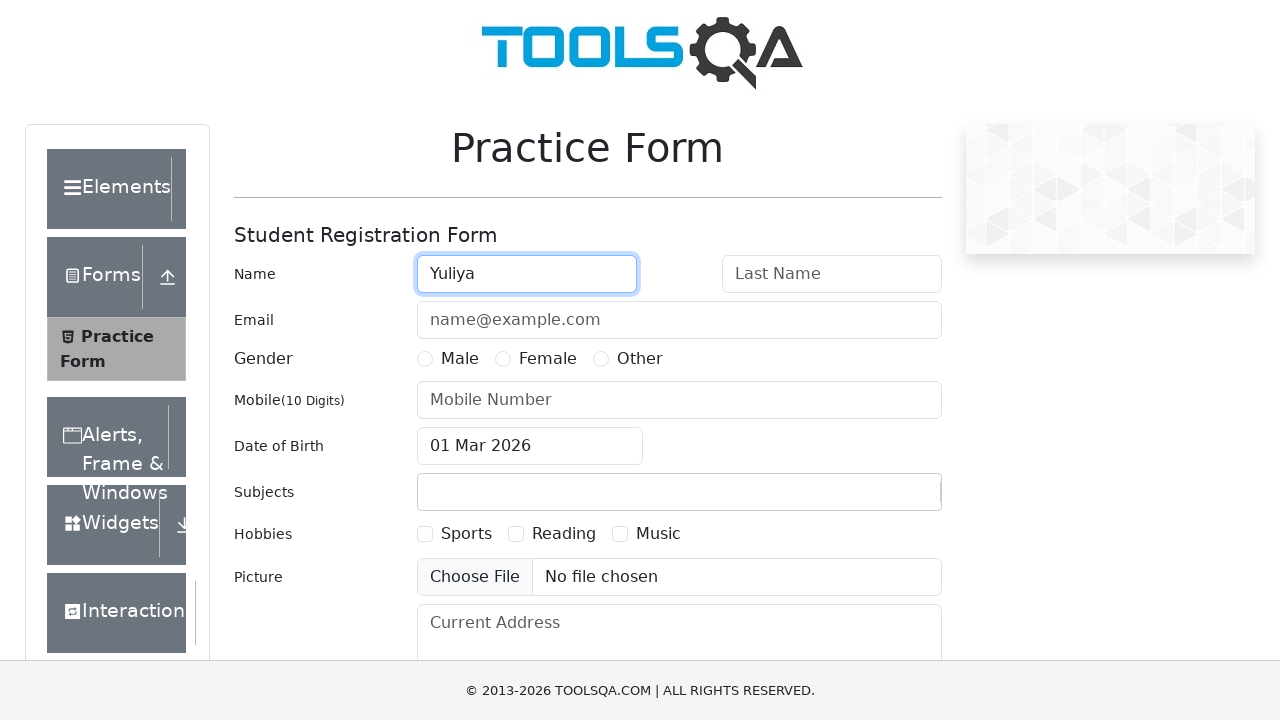

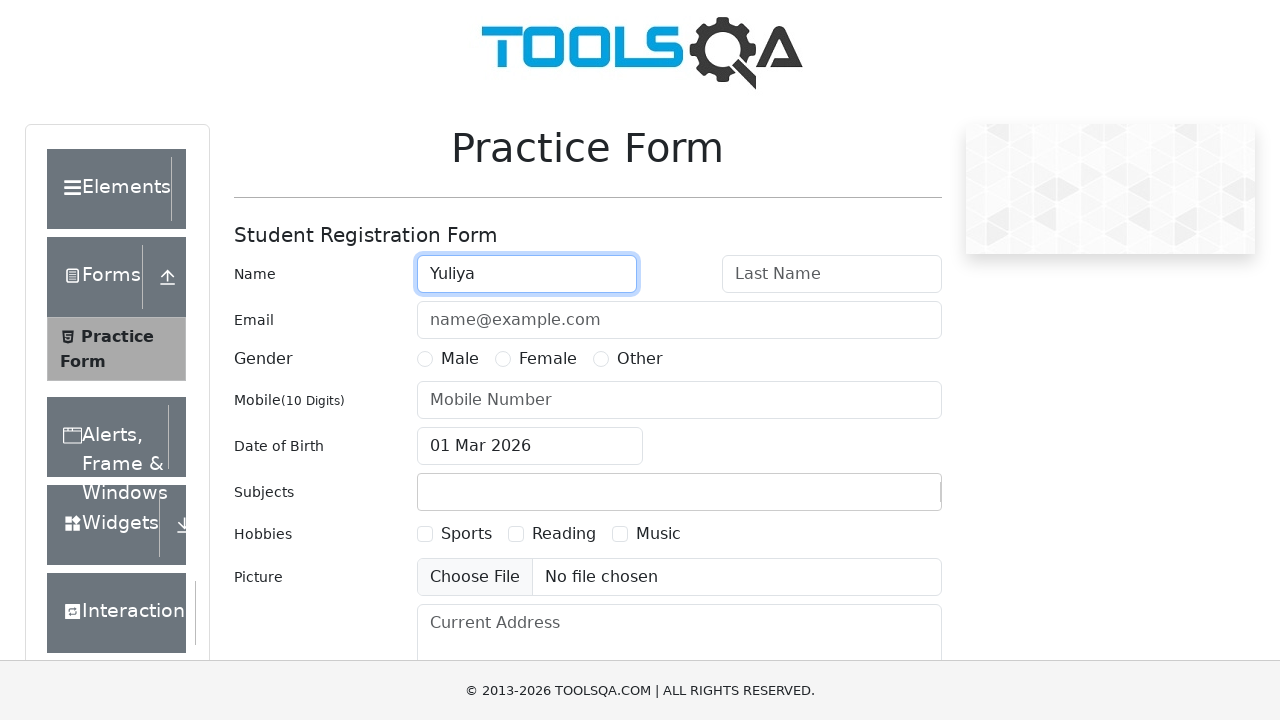